Navigates to OrangeHRM page and verifies the header image is present by locating it via XPath

Starting URL: http://alchemy.hguy.co/orangehrm

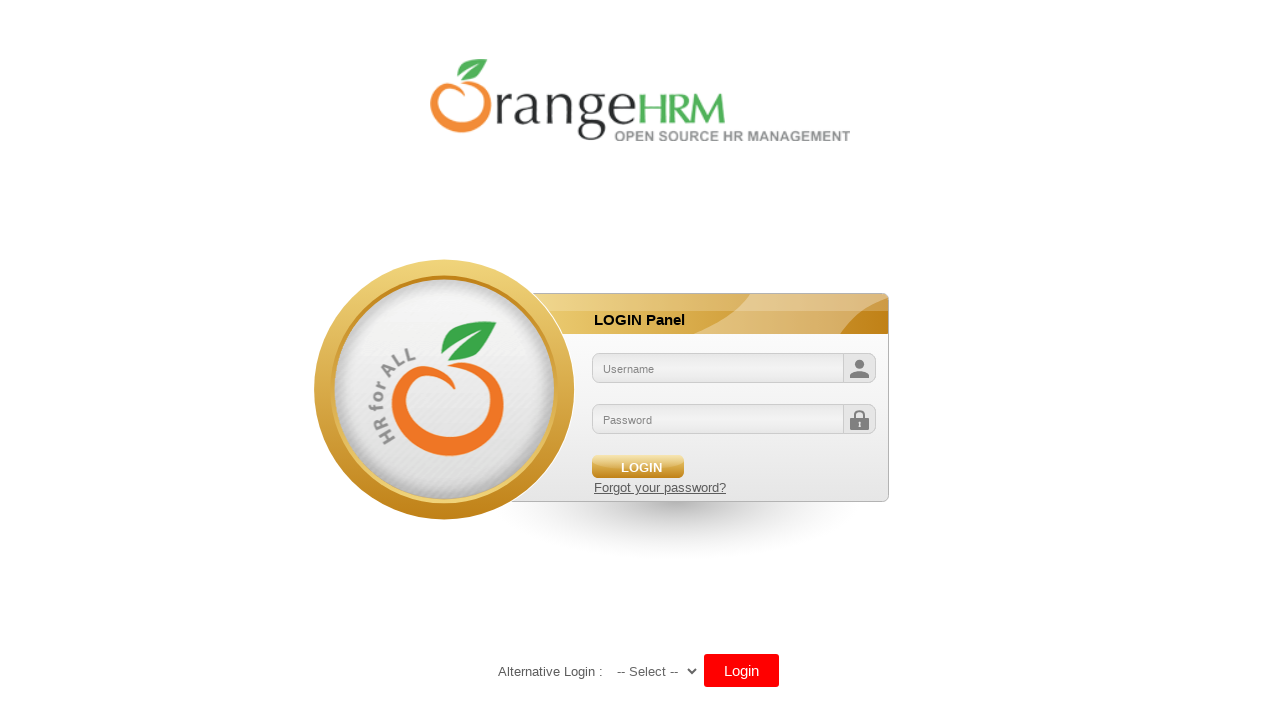

Waited for and located header image via XPath selector
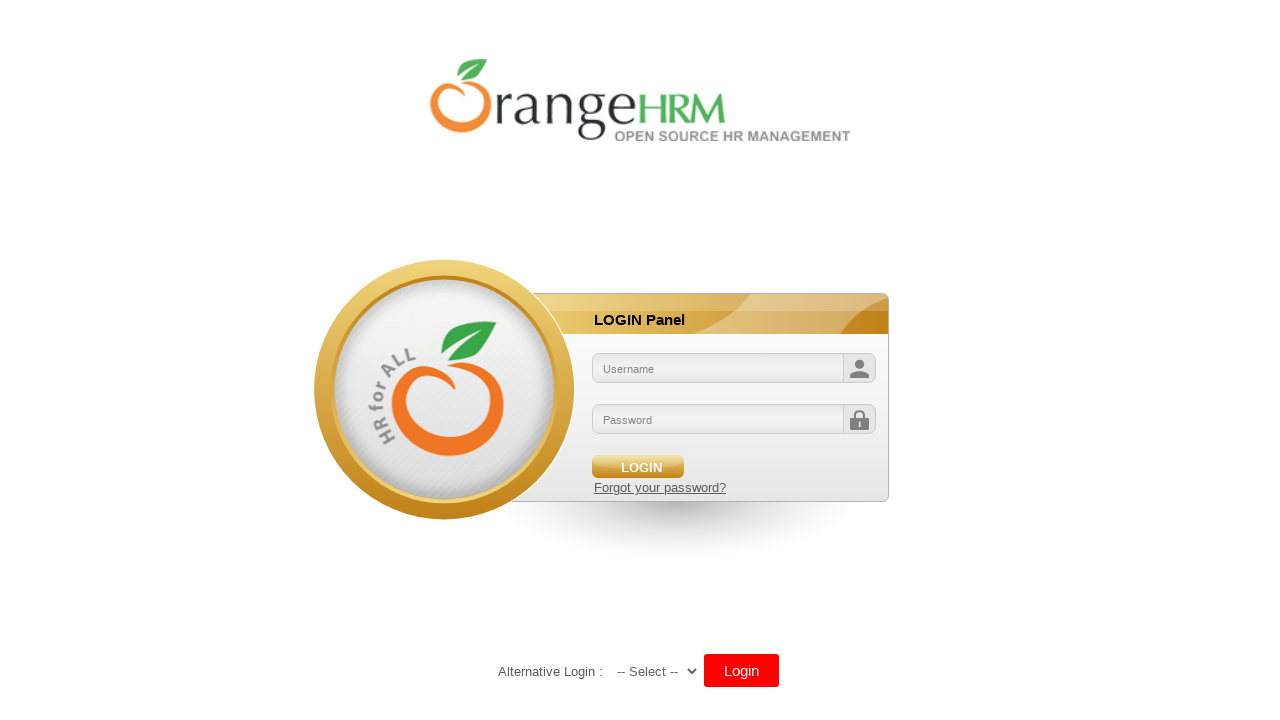

Verified header image element exists
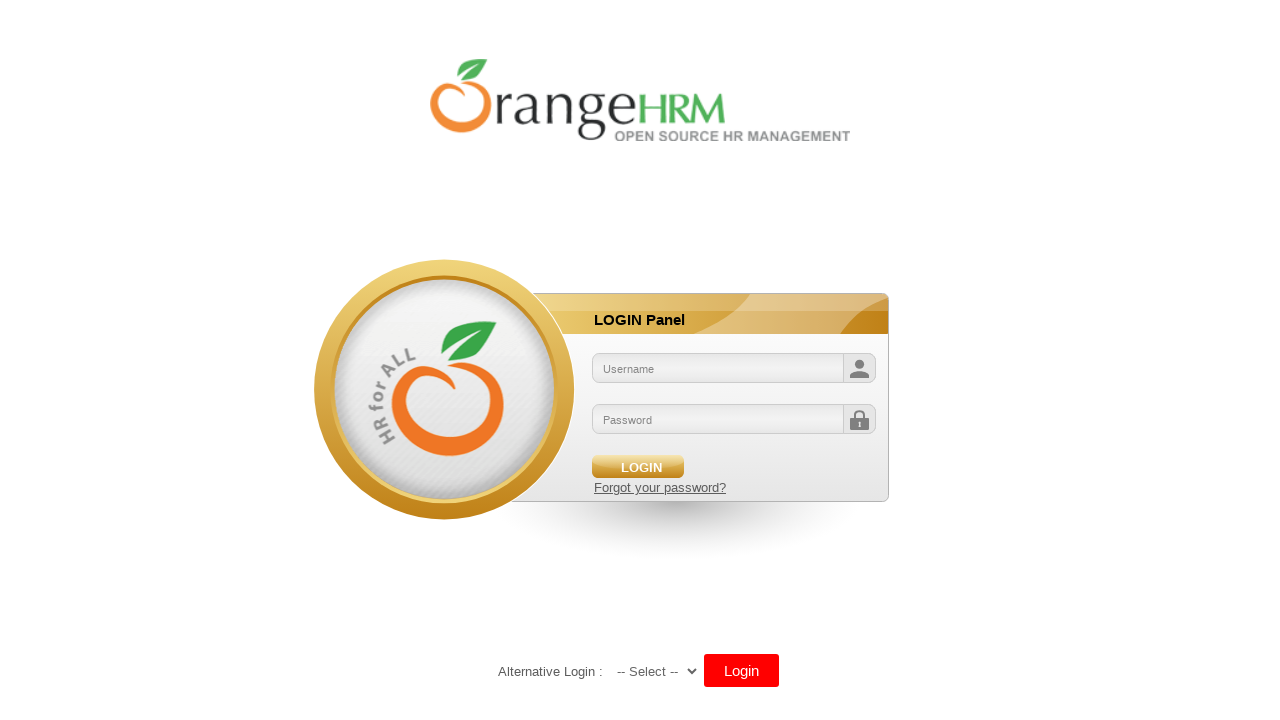

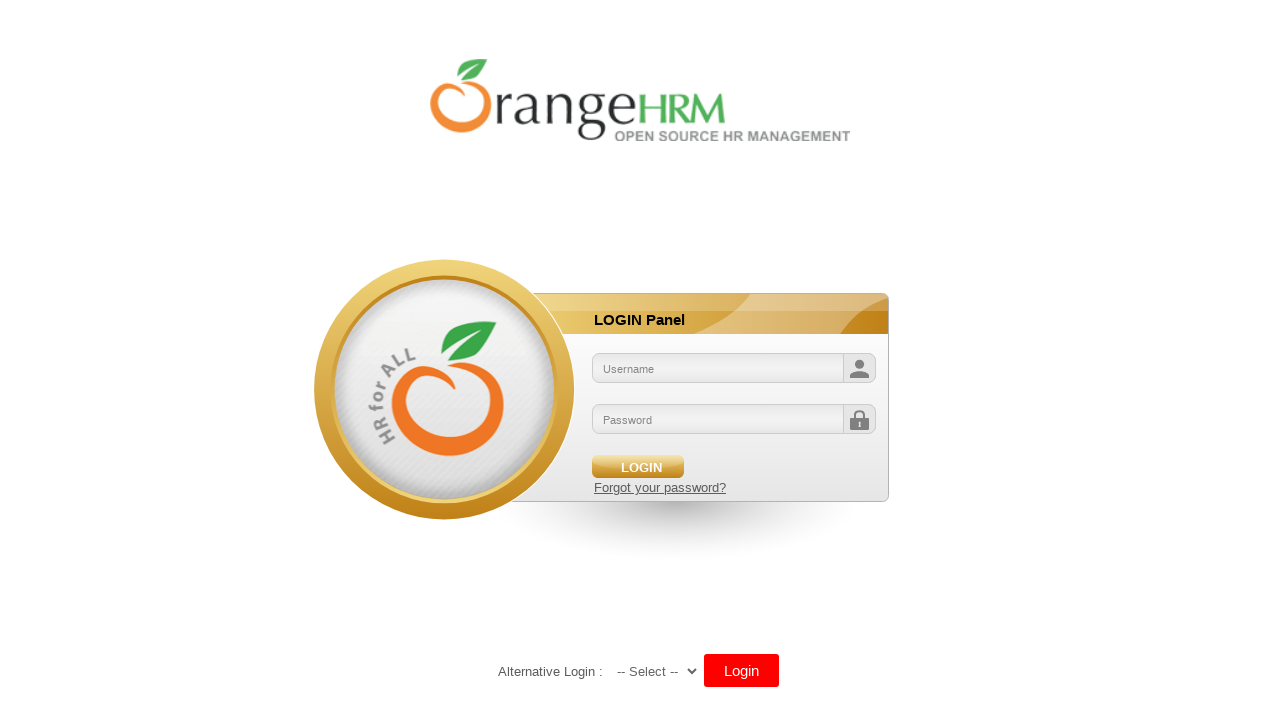